End-to-end test that adds a product to cart, navigates to cart, fills order details, and completes the purchase

Starting URL: https://www.demoblaze.com

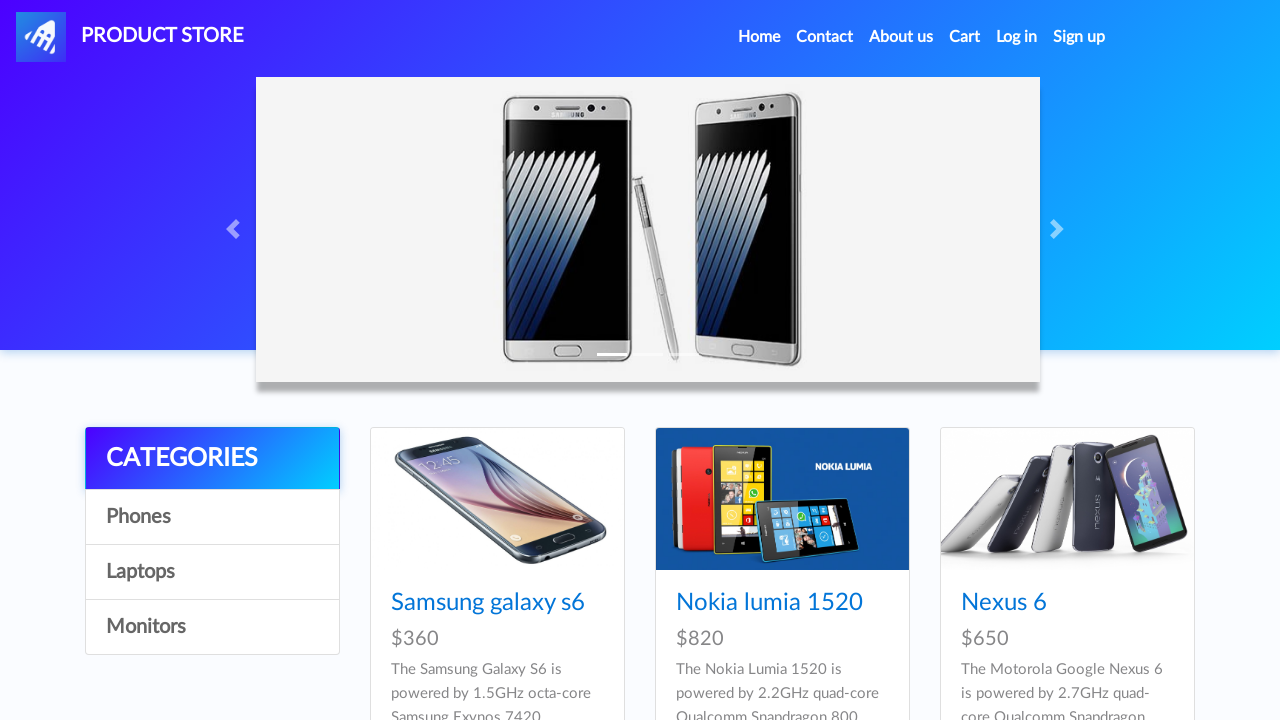

Set up dialog handler for alerts
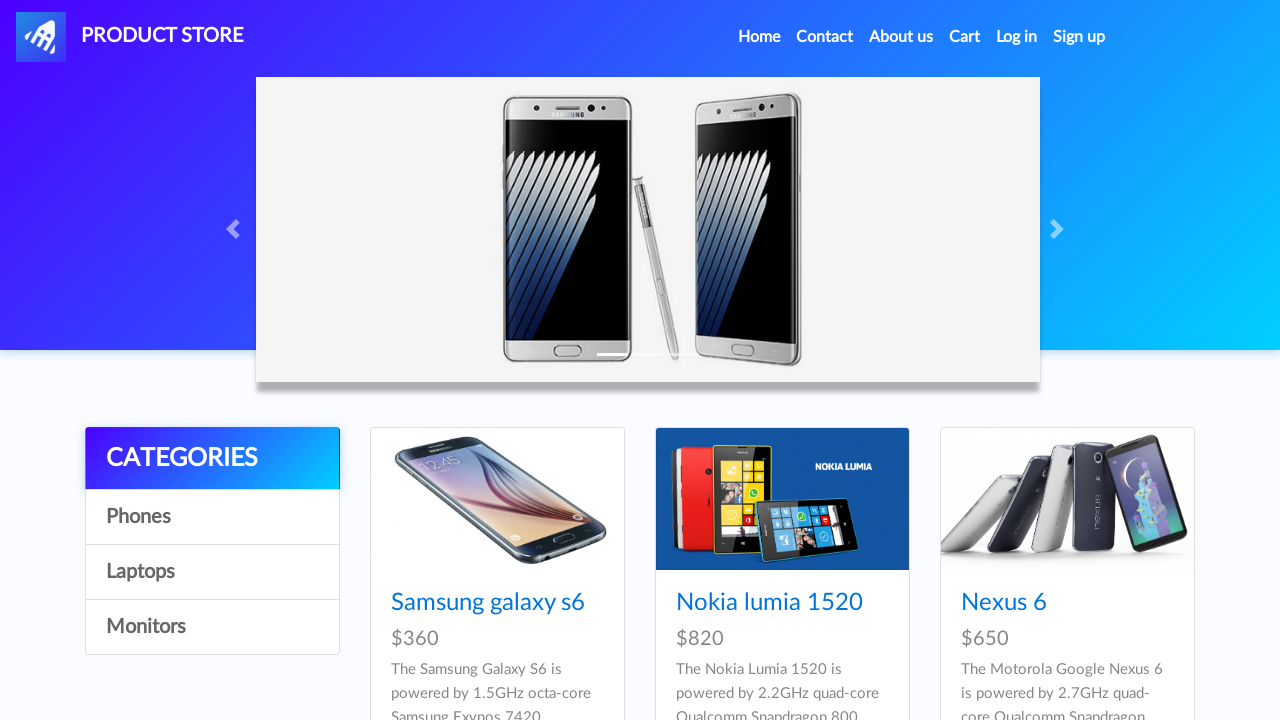

Waited for products to load
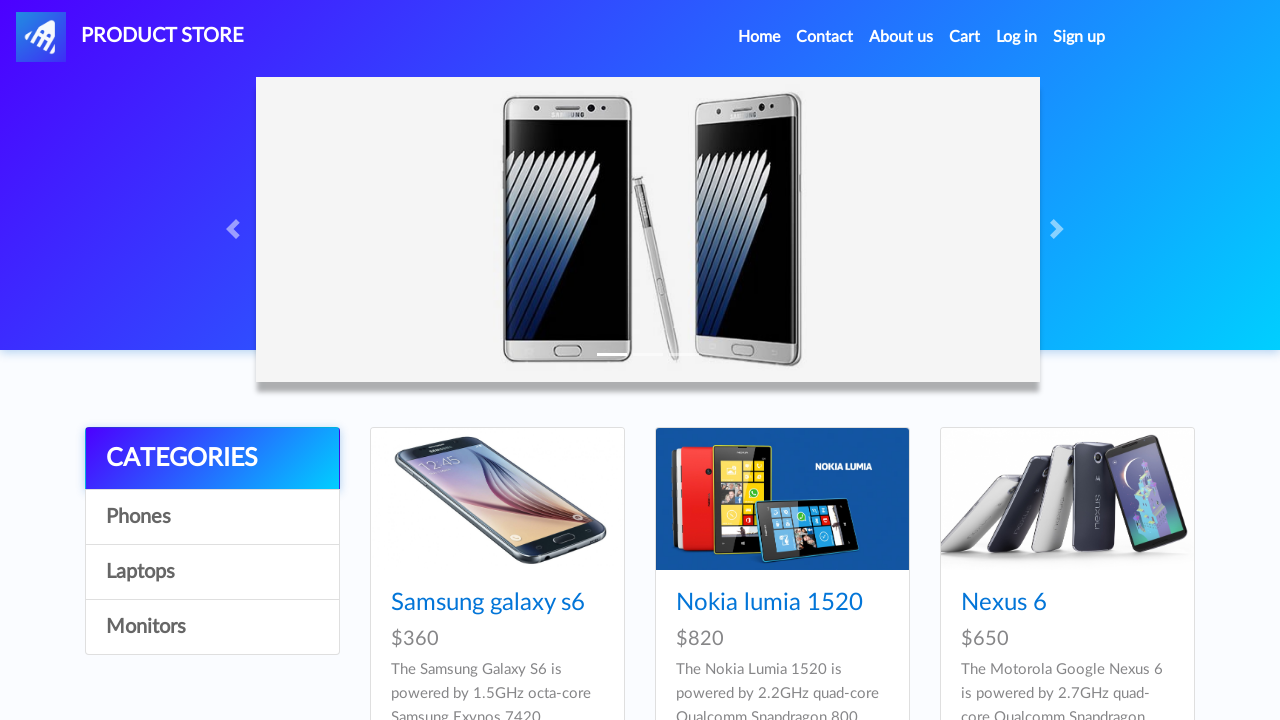

Clicked on the first product at (488, 603) on .card-title a >> nth=0
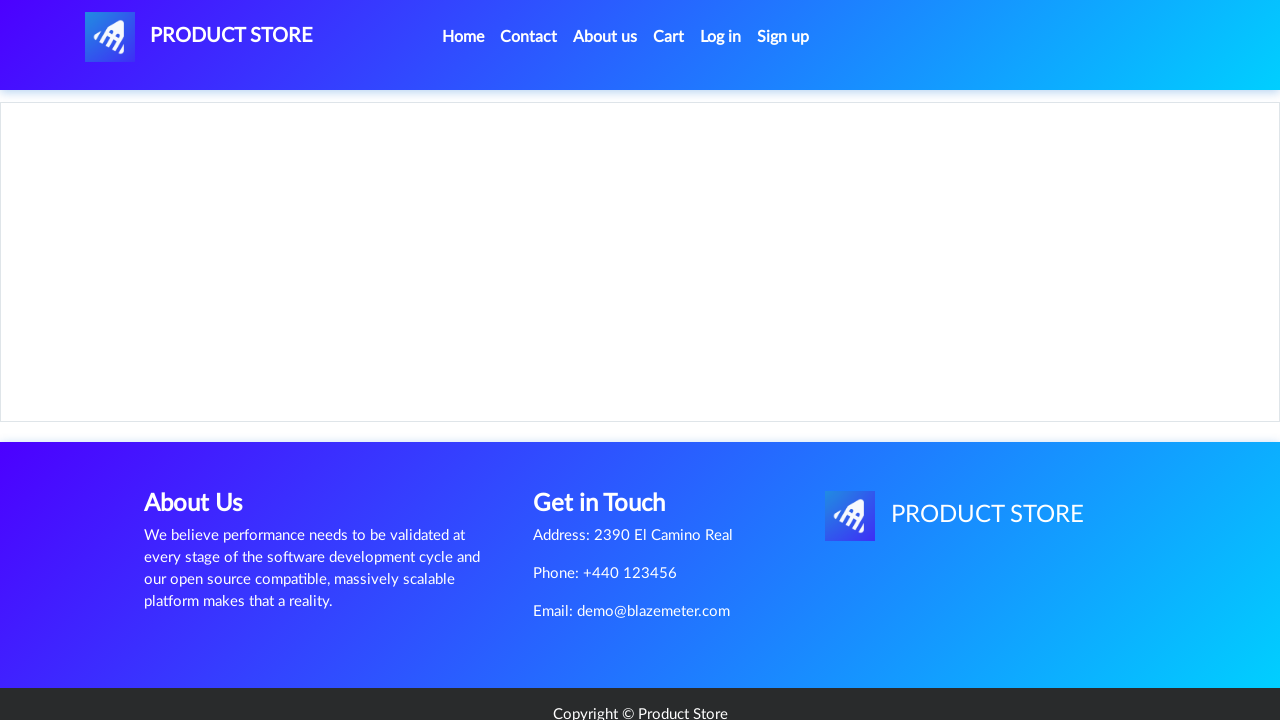

Product page loaded
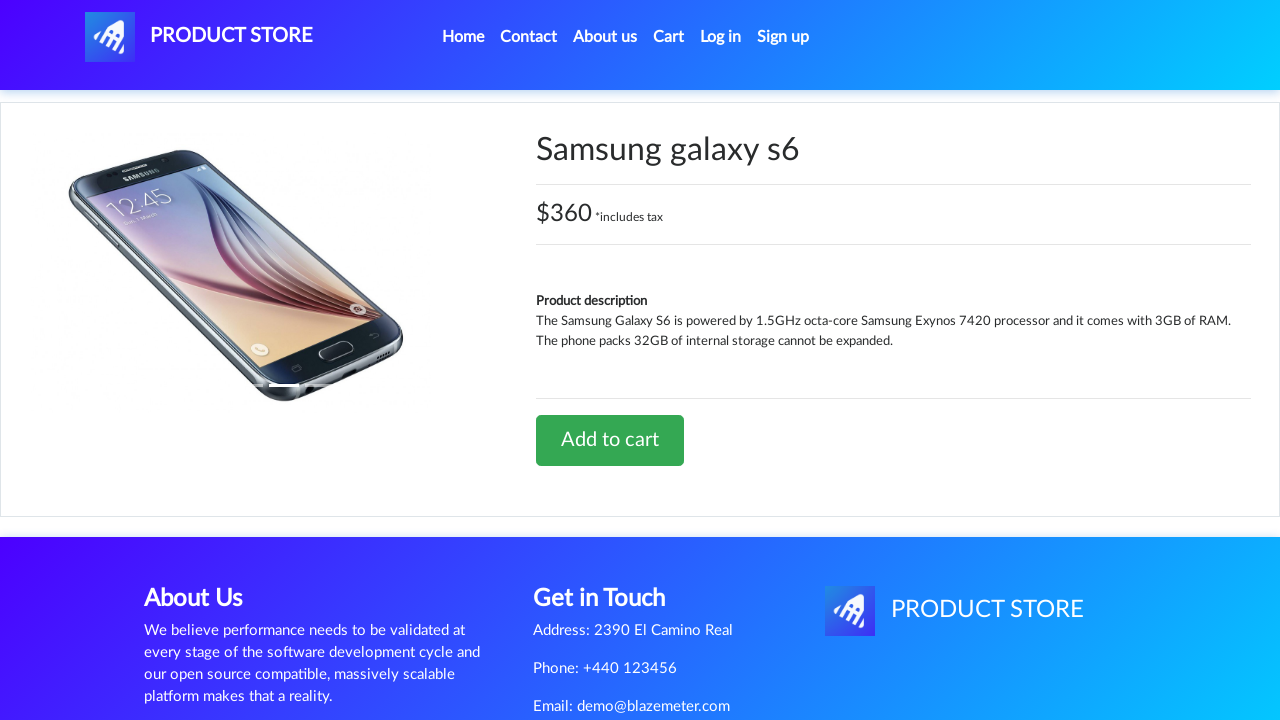

Clicked 'Add to cart' button at (610, 440) on a:has-text('Add to cart')
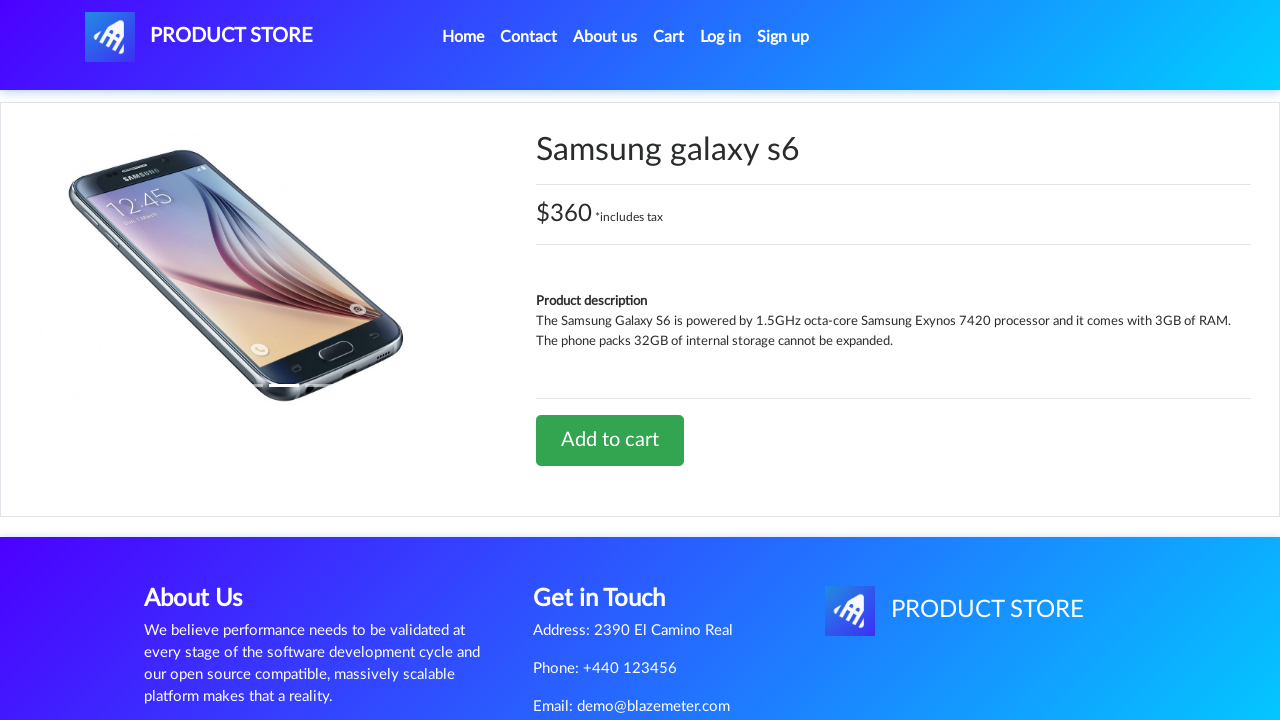

Waited for cart update (1500ms)
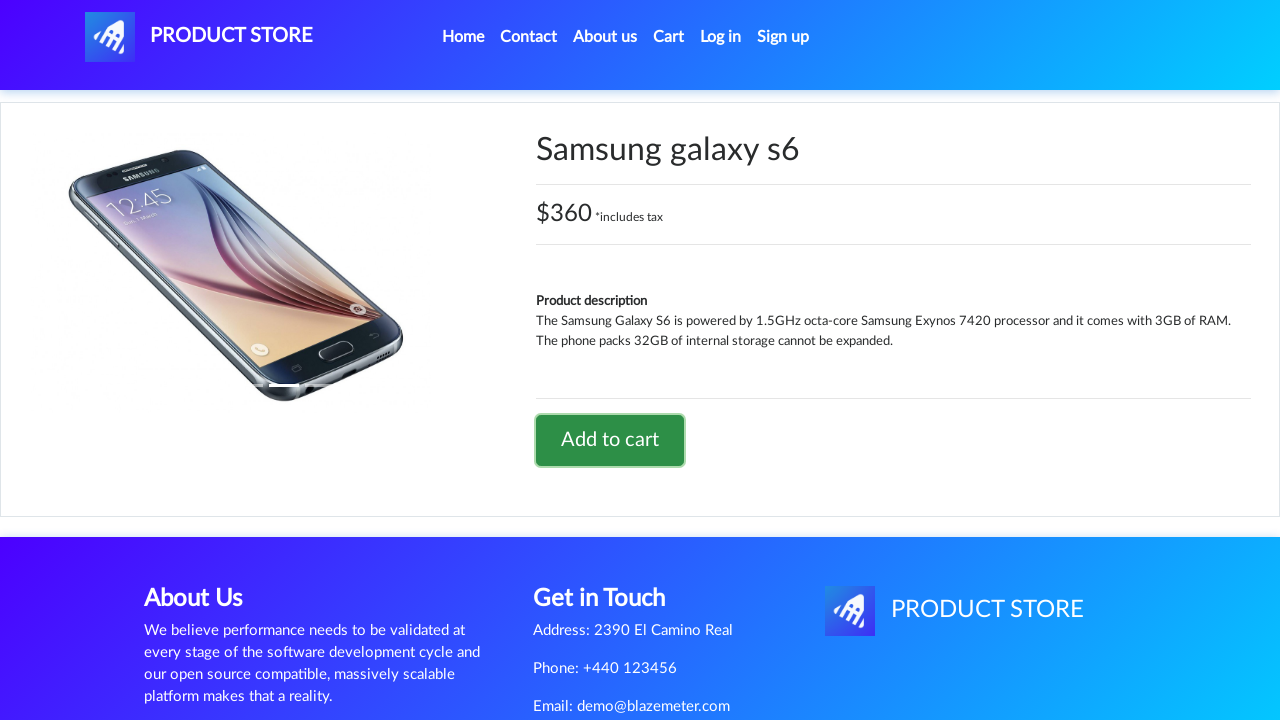

Clicked cart button to navigate to cart at (669, 37) on #cartur
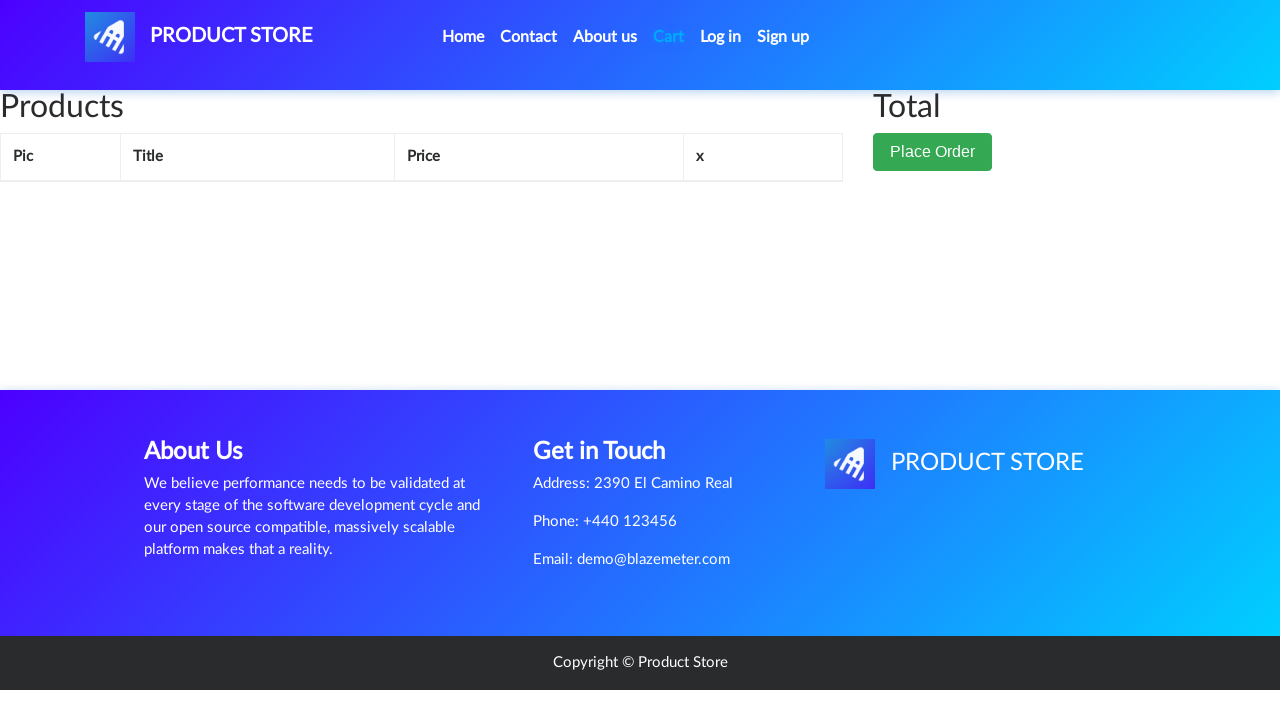

Cart page loaded with success message
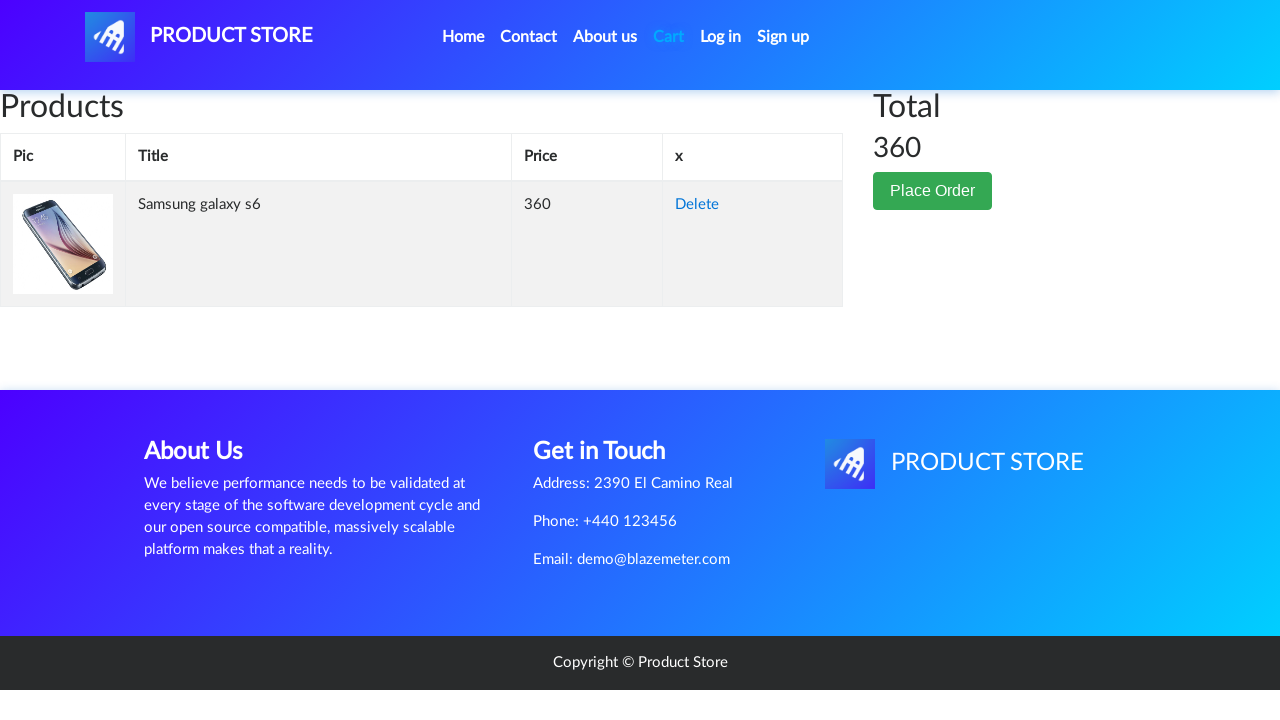

Clicked 'Place Order' button at (933, 191) on button:has-text('Place Order')
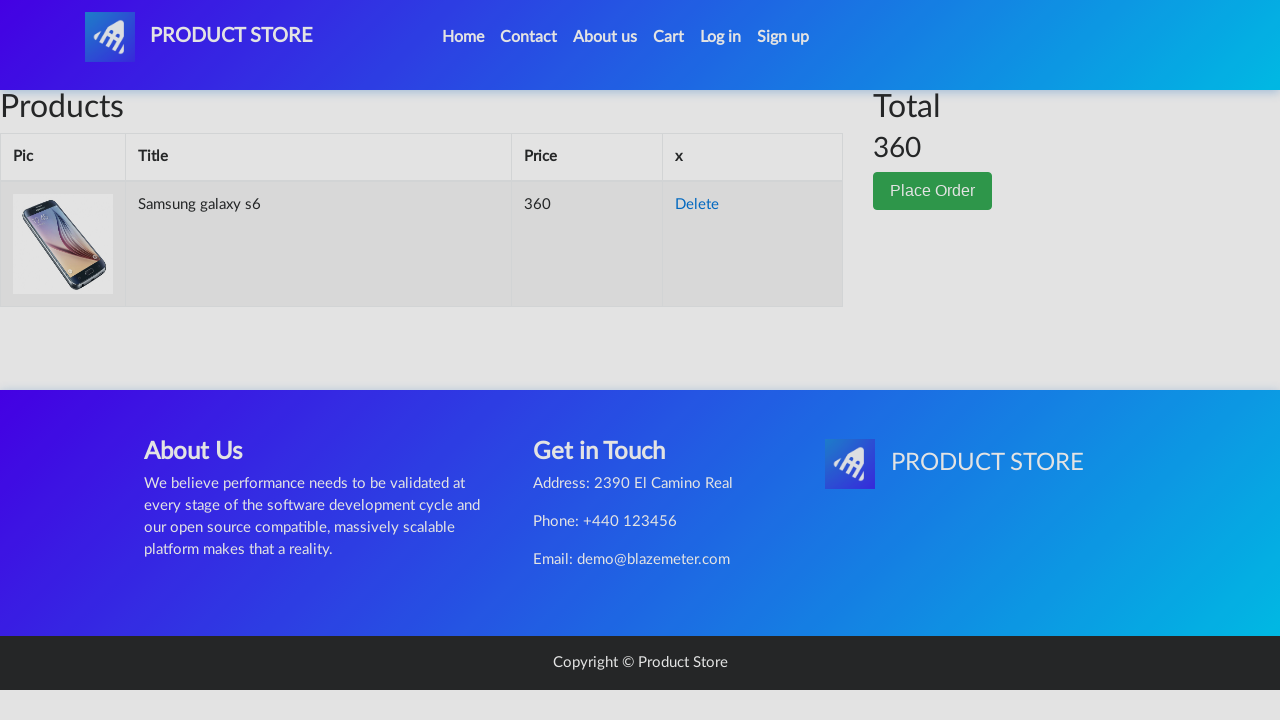

Order modal appeared
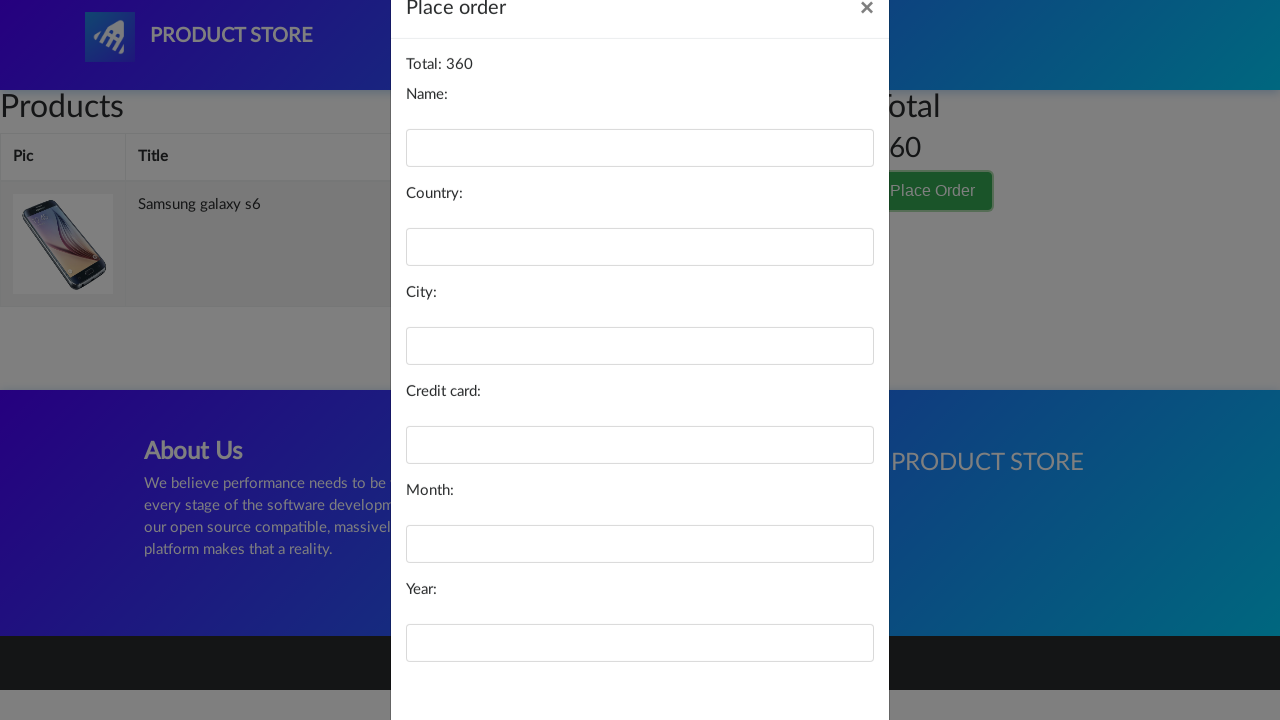

Filled name field with 'John Smith' on #name
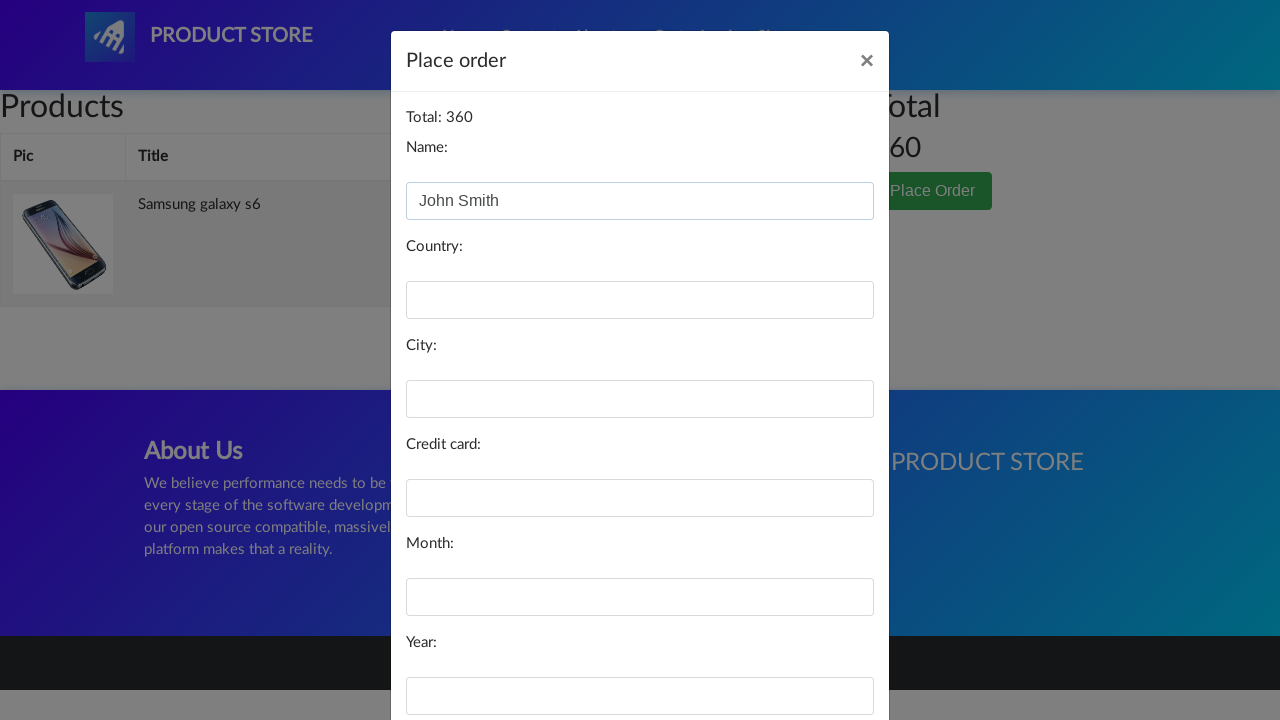

Filled country field with 'United States' on #country
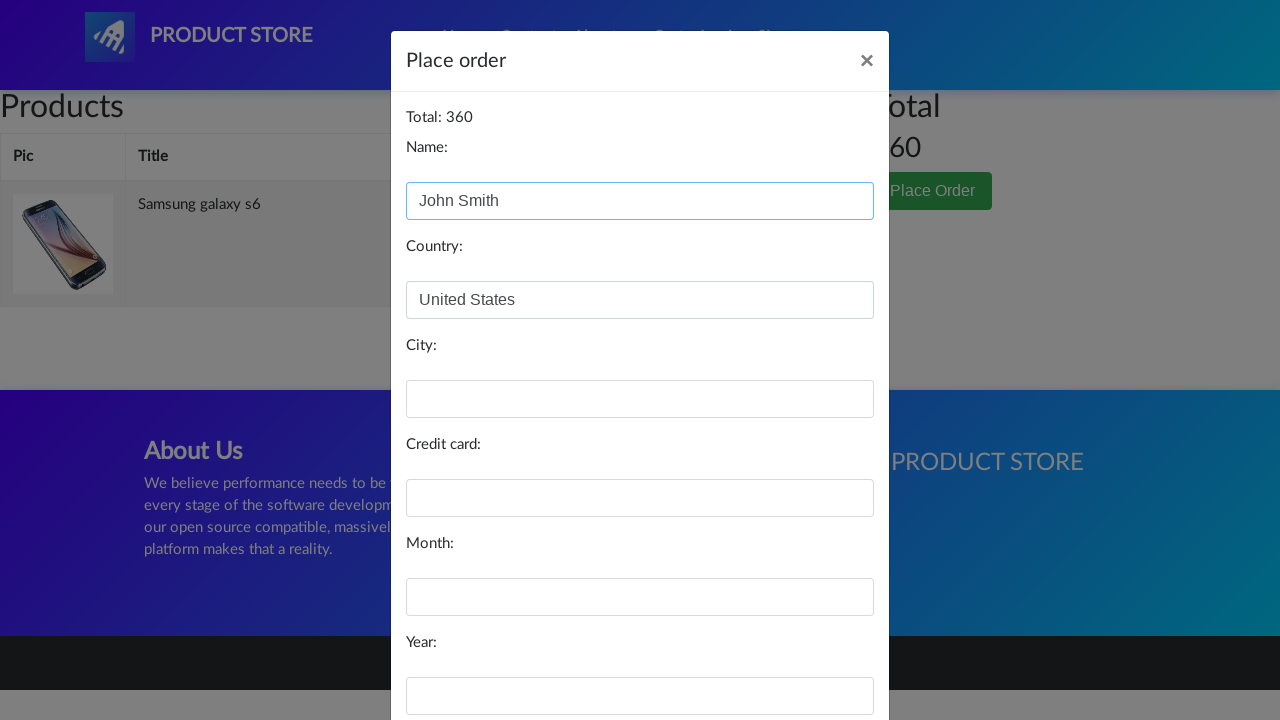

Filled city field with 'New York' on #city
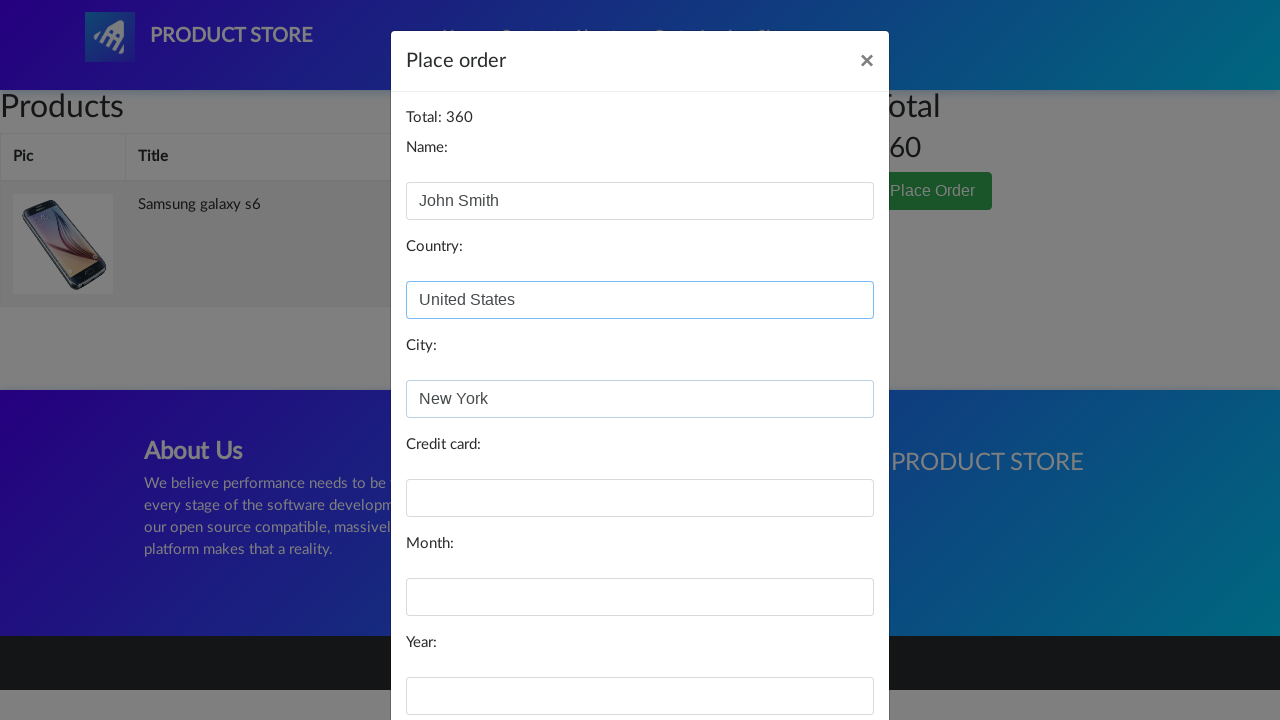

Filled card field with test credit card number on #card
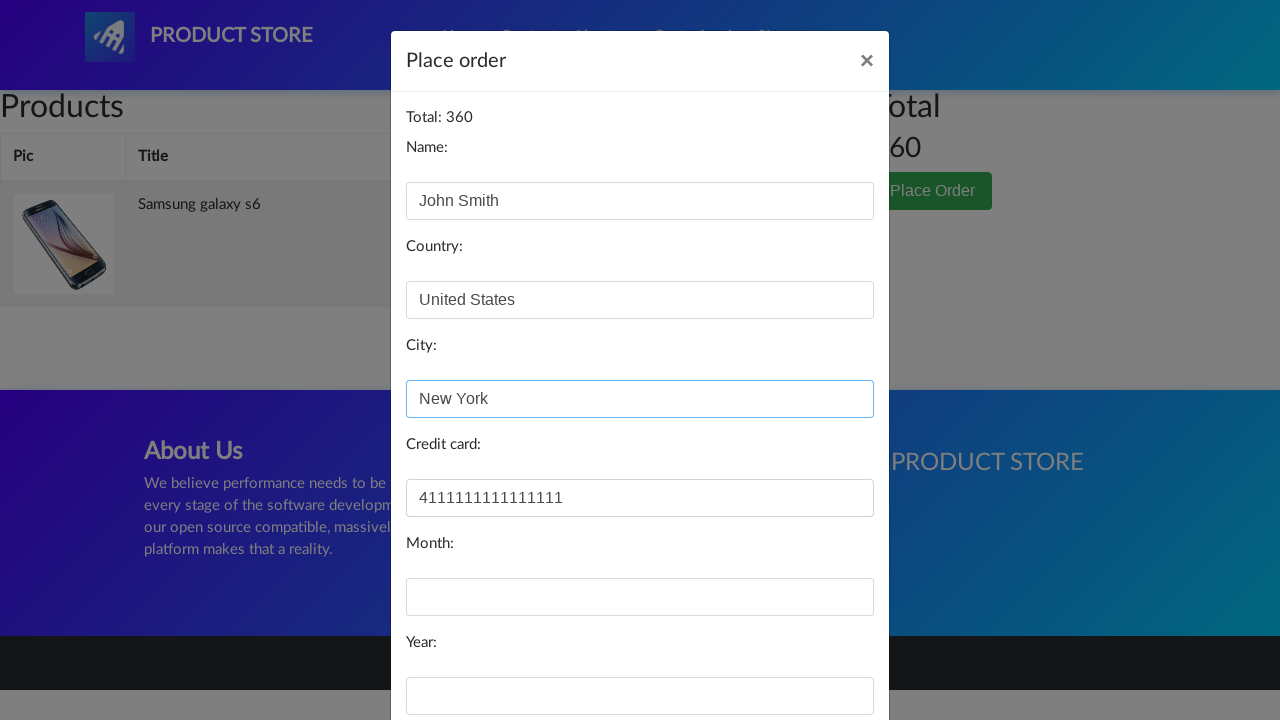

Filled month field with '12' on #month
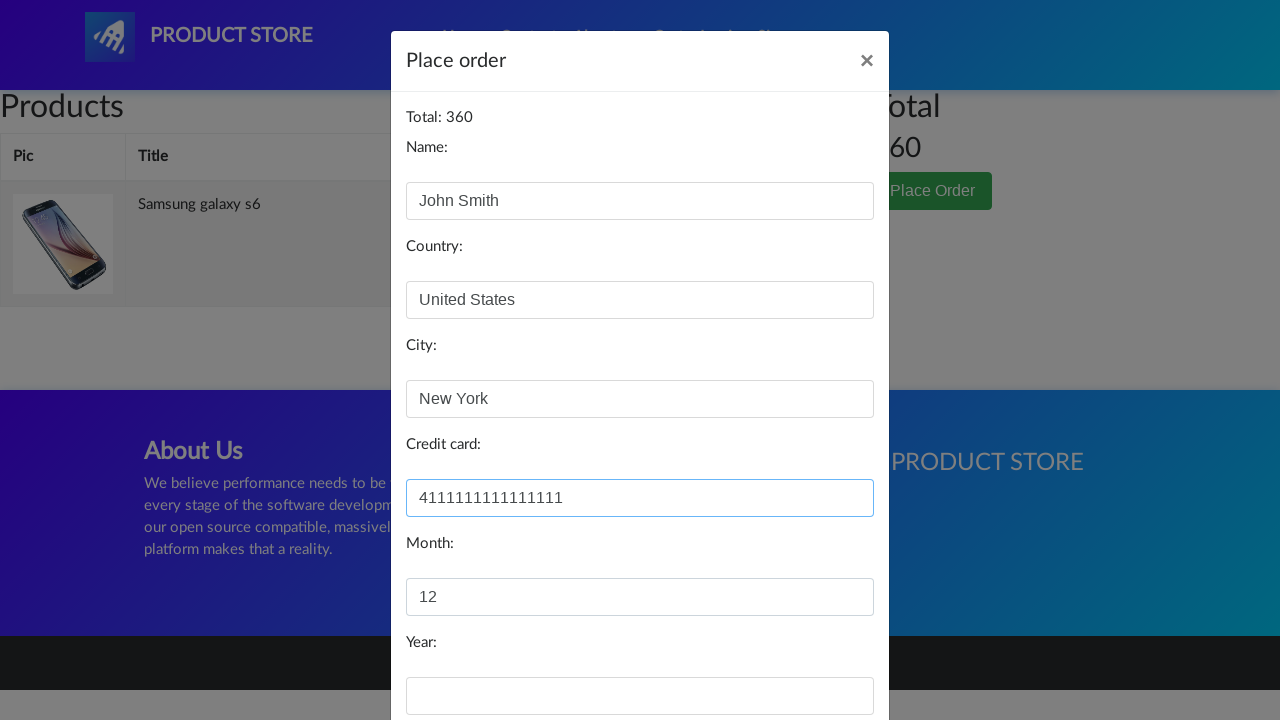

Filled year field with '2025' on #year
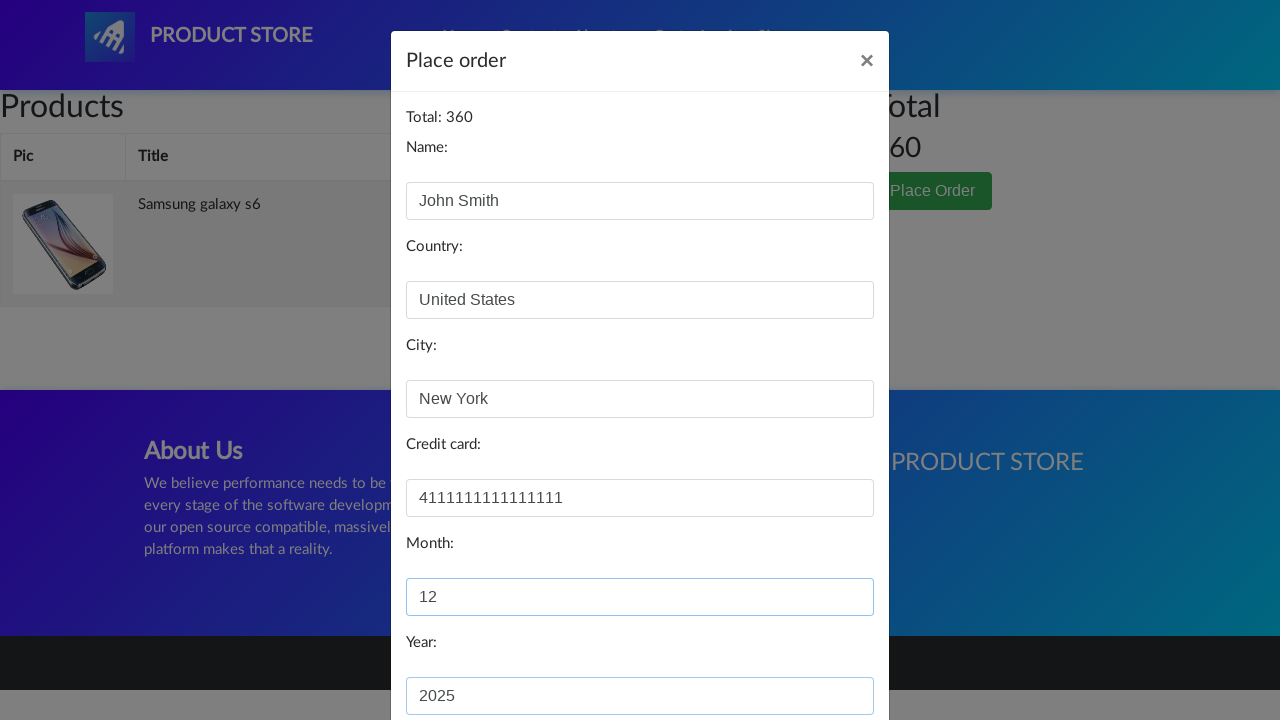

Clicked 'Purchase' button to complete order at (823, 655) on button:has-text('Purchase')
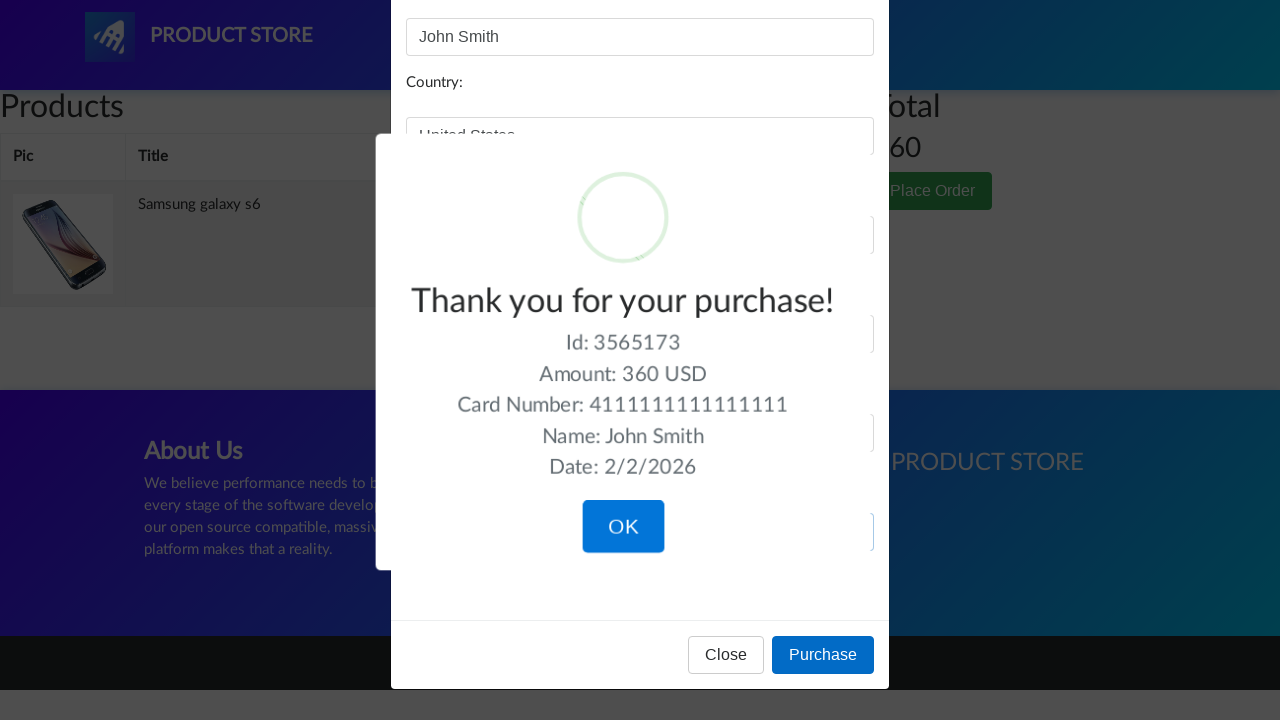

Purchase confirmation message appeared
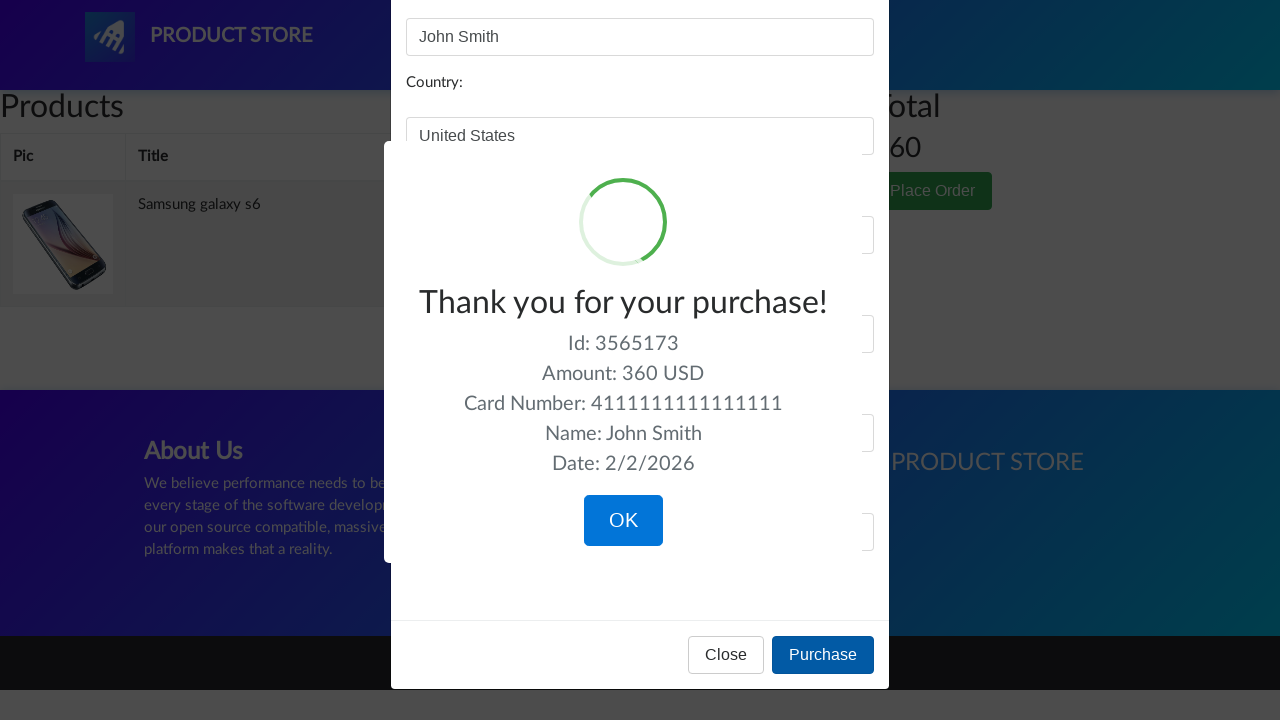

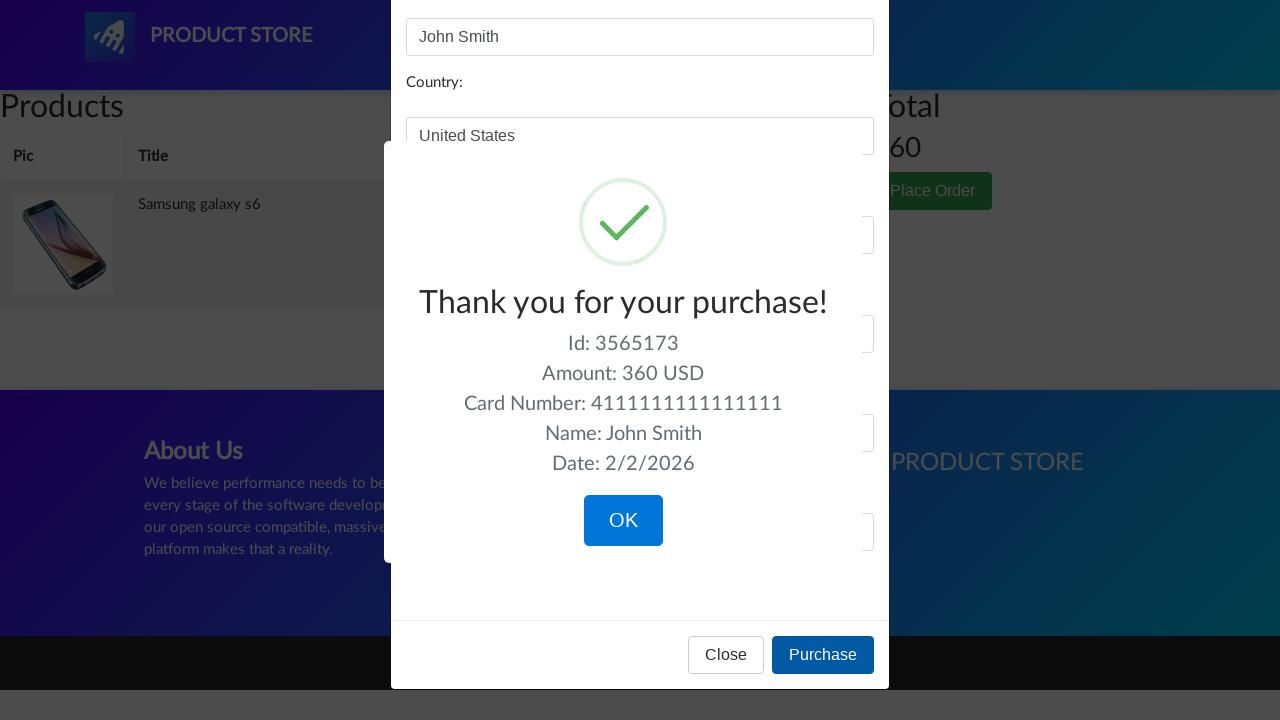